Tests that entered text is trimmed when saving edits.

Starting URL: https://demo.playwright.dev/todomvc

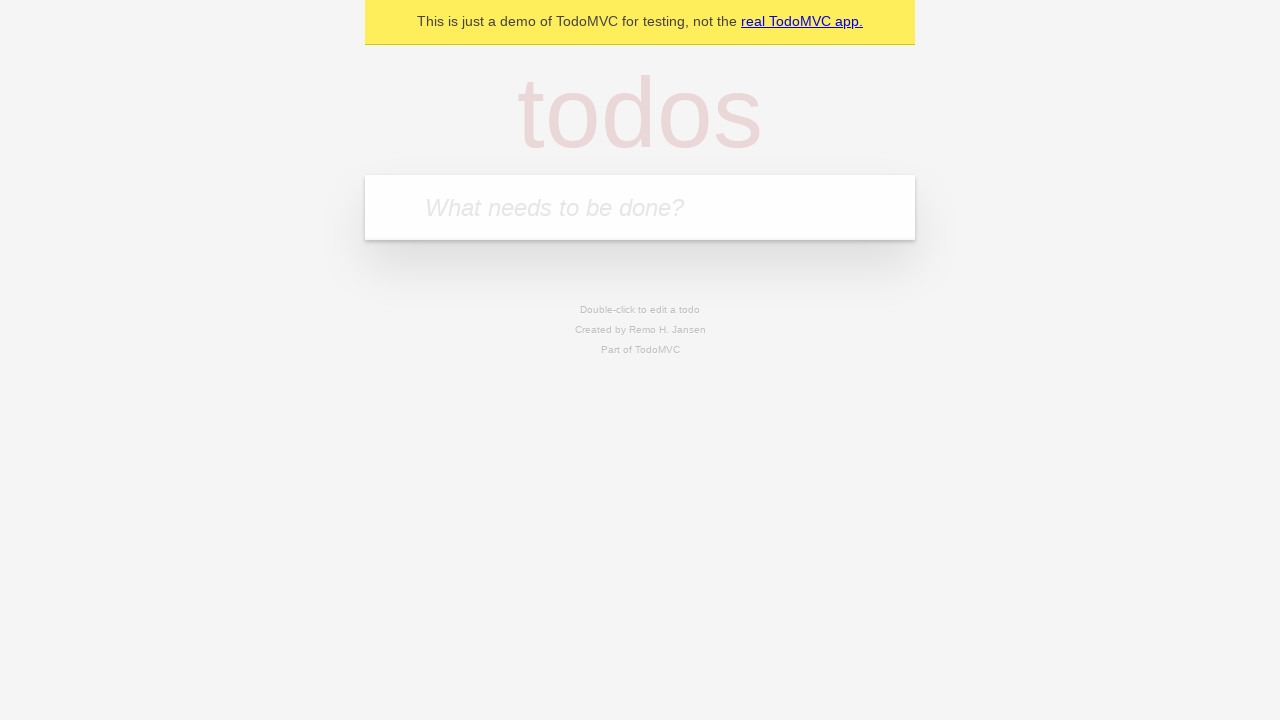

Filled todo input with 'buy some cheese' on internal:attr=[placeholder="What needs to be done?"i]
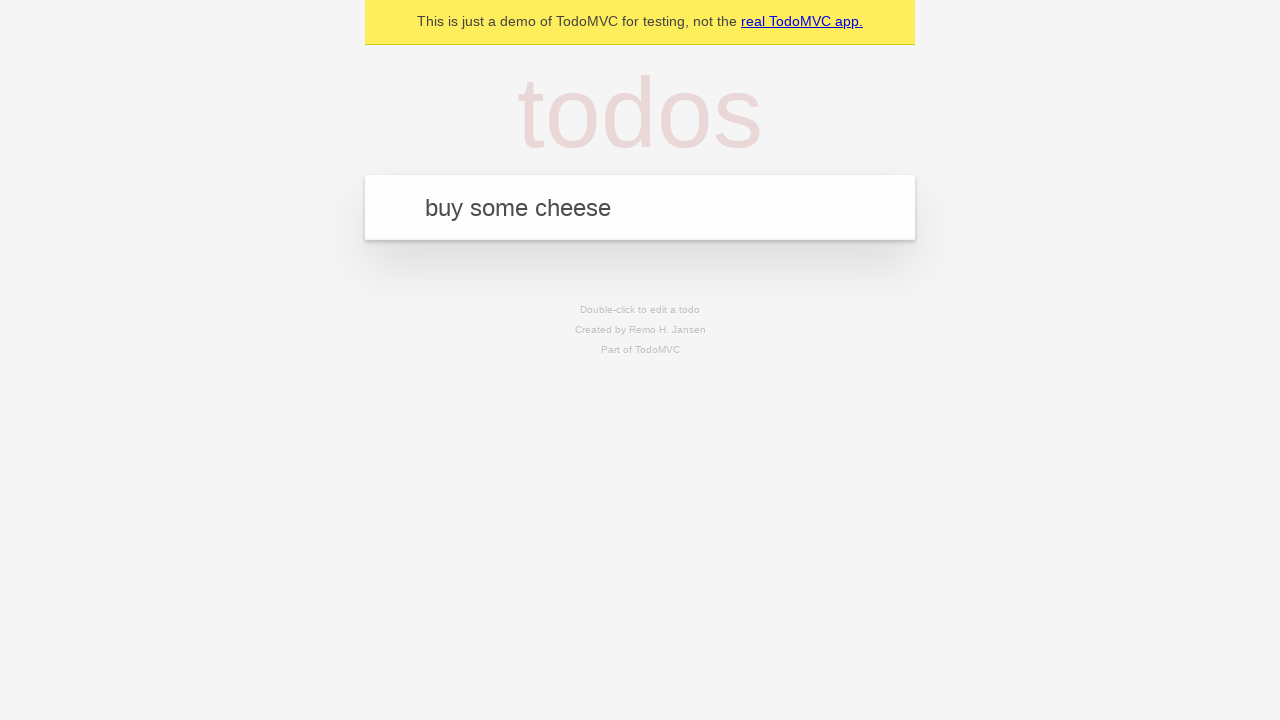

Pressed Enter to create first todo on internal:attr=[placeholder="What needs to be done?"i]
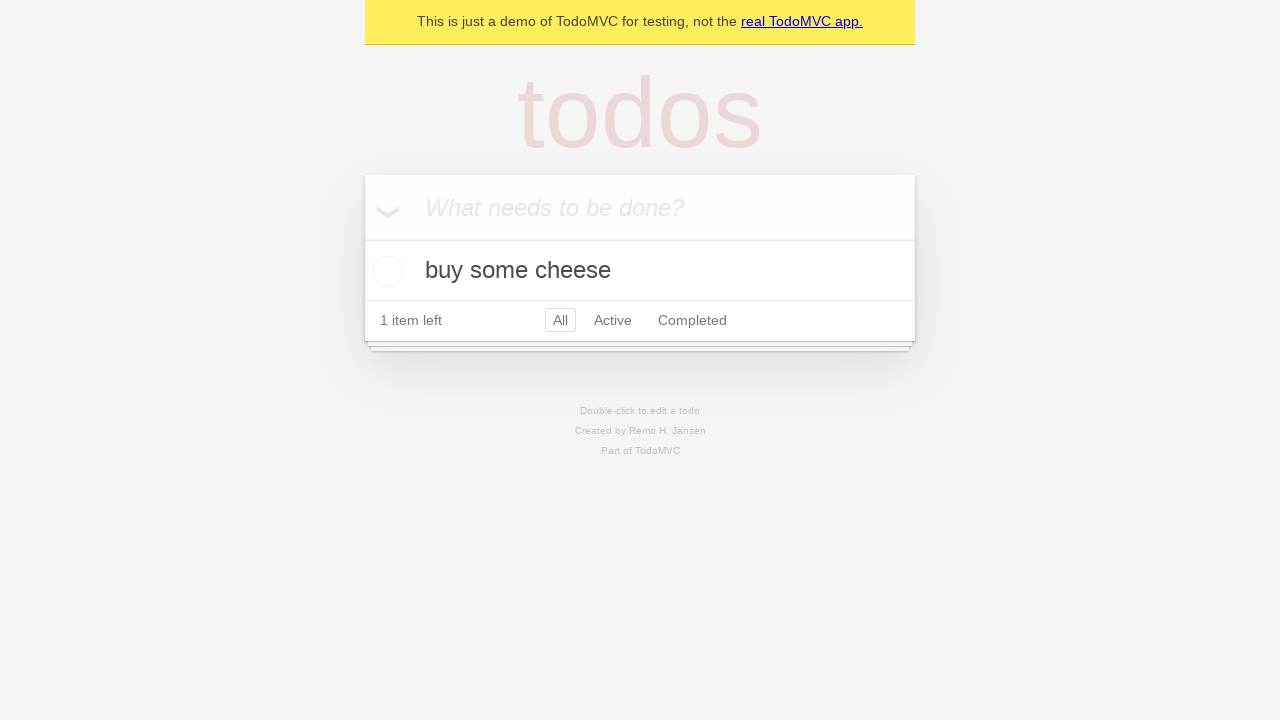

Filled todo input with 'feed the cat' on internal:attr=[placeholder="What needs to be done?"i]
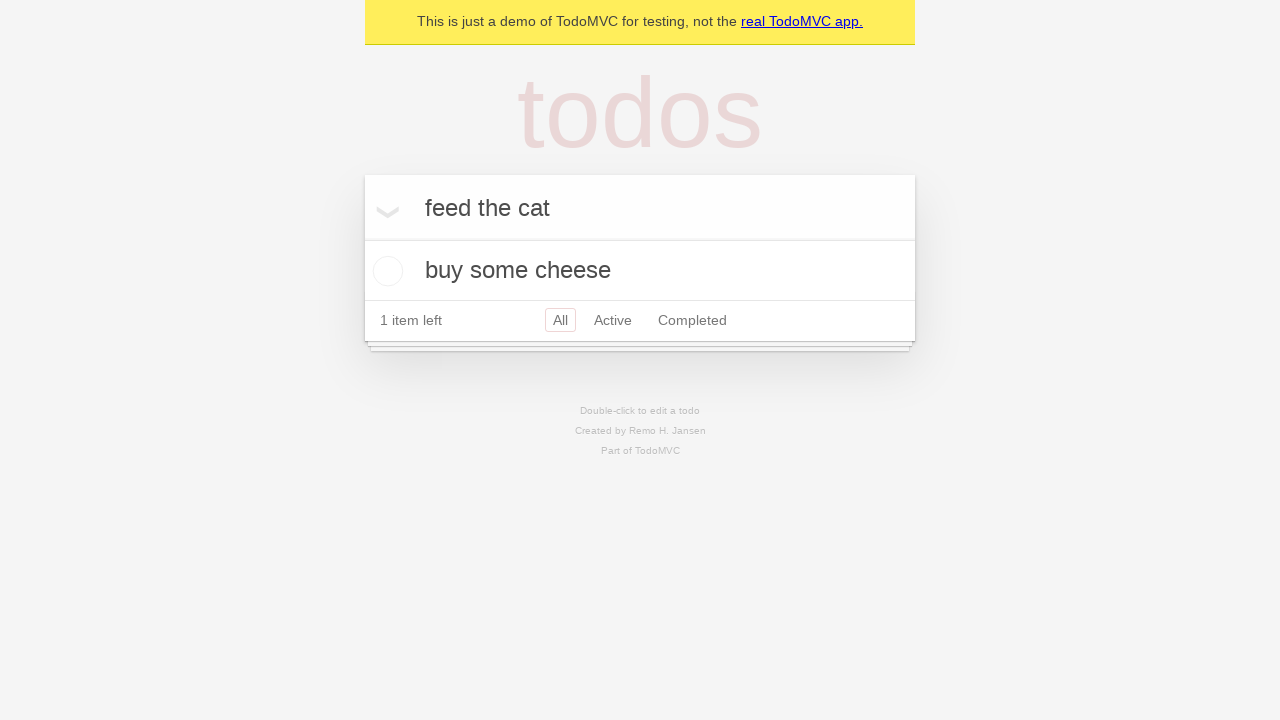

Pressed Enter to create second todo on internal:attr=[placeholder="What needs to be done?"i]
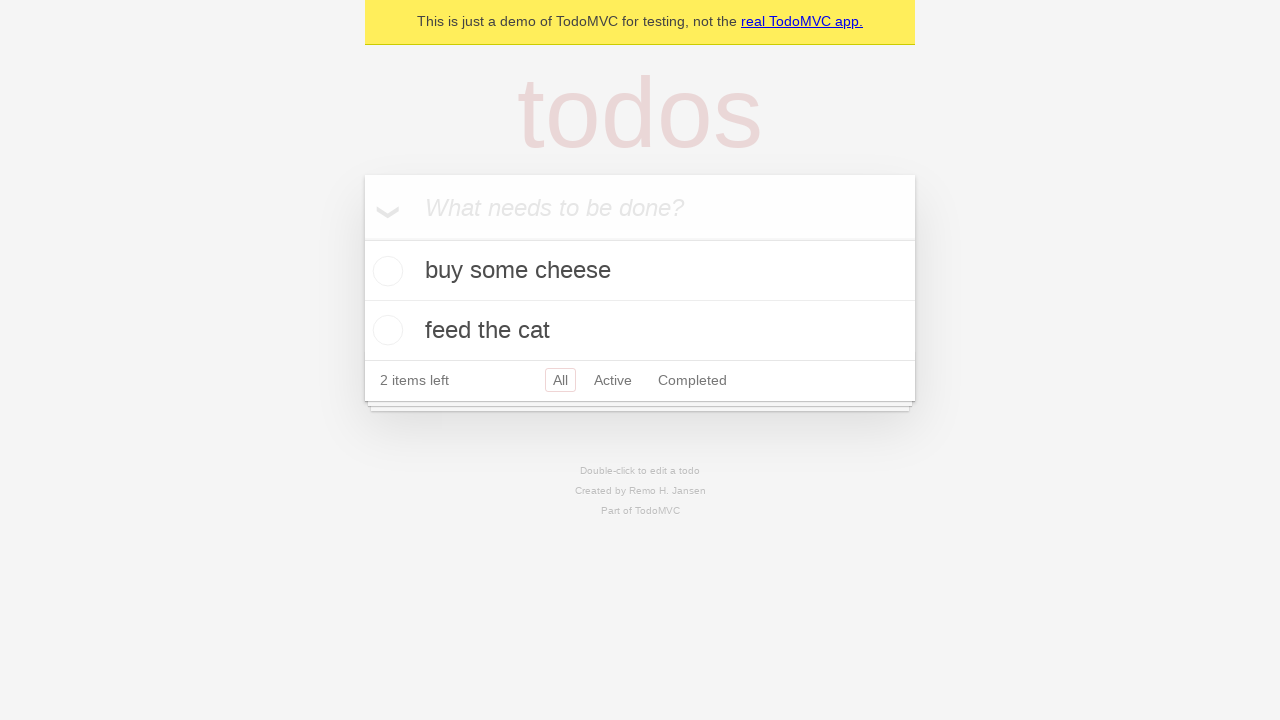

Filled todo input with 'book a doctors appointment' on internal:attr=[placeholder="What needs to be done?"i]
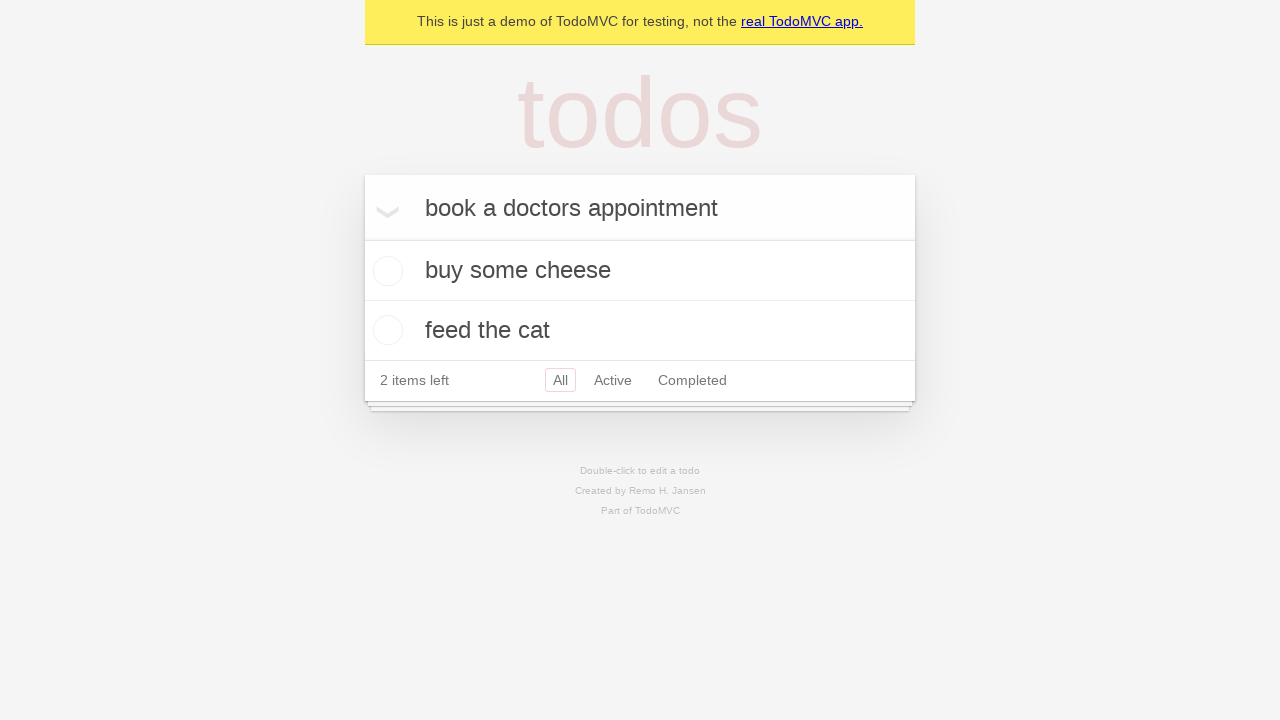

Pressed Enter to create third todo on internal:attr=[placeholder="What needs to be done?"i]
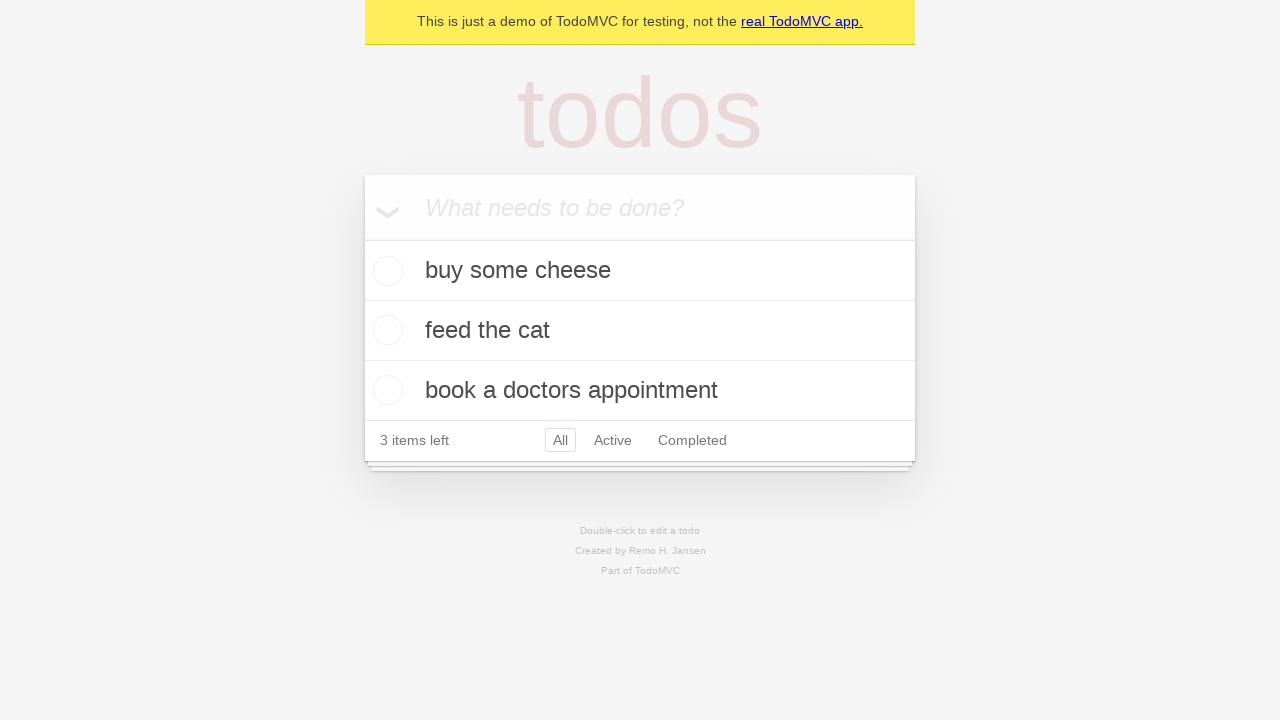

Double-clicked second todo to enter edit mode at (640, 331) on internal:testid=[data-testid="todo-item"s] >> nth=1
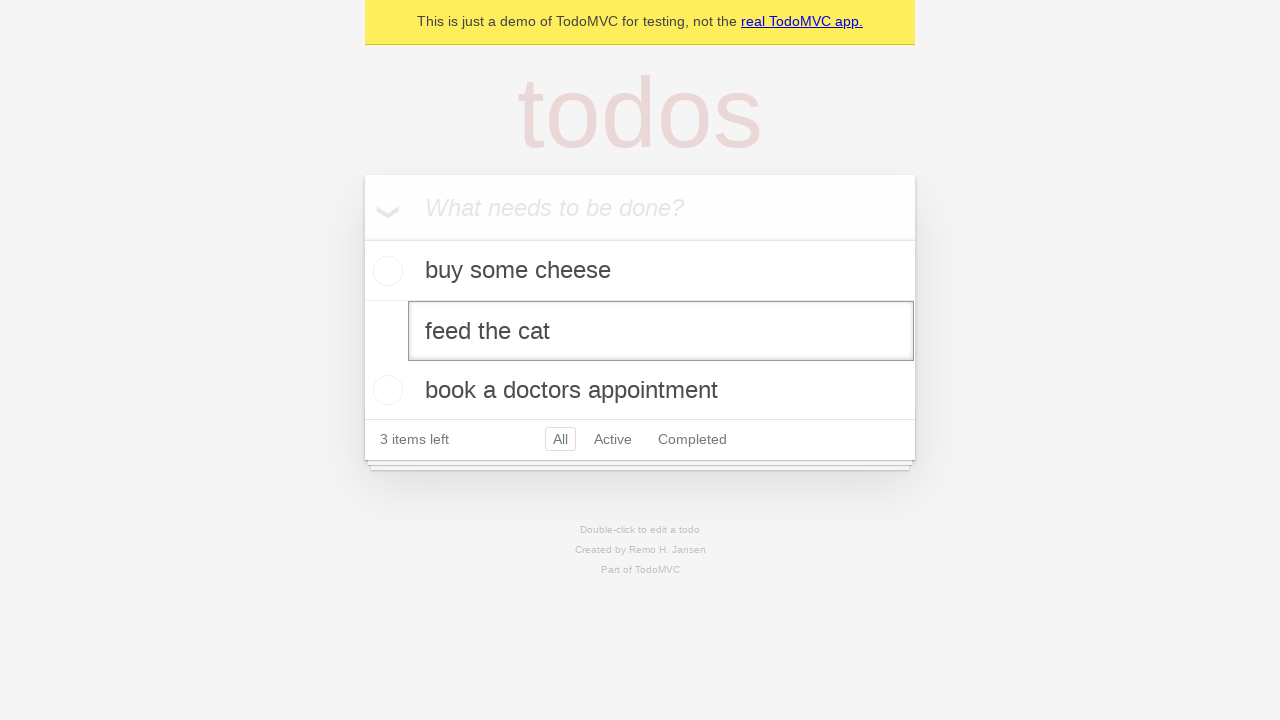

Filled edit textbox with text containing leading and trailing spaces: '    buy some sausages    ' on internal:testid=[data-testid="todo-item"s] >> nth=1 >> internal:role=textbox[nam
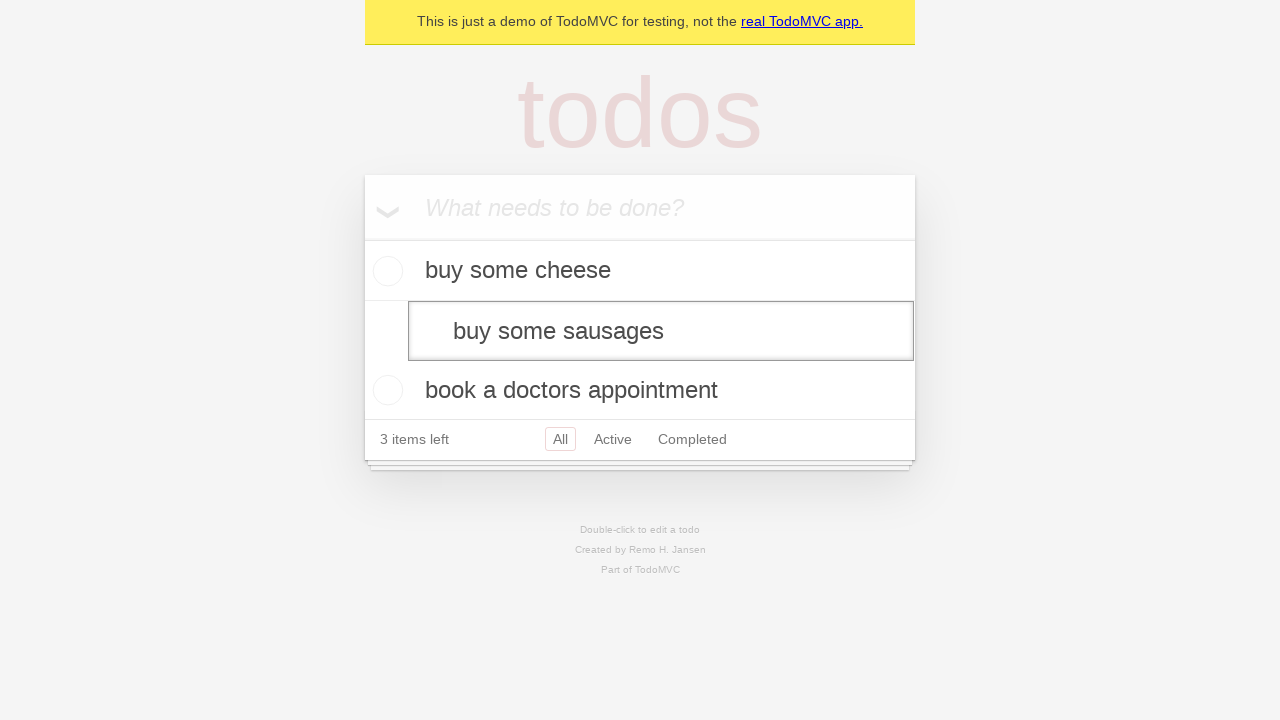

Pressed Enter to save edited todo with spaces on internal:testid=[data-testid="todo-item"s] >> nth=1 >> internal:role=textbox[nam
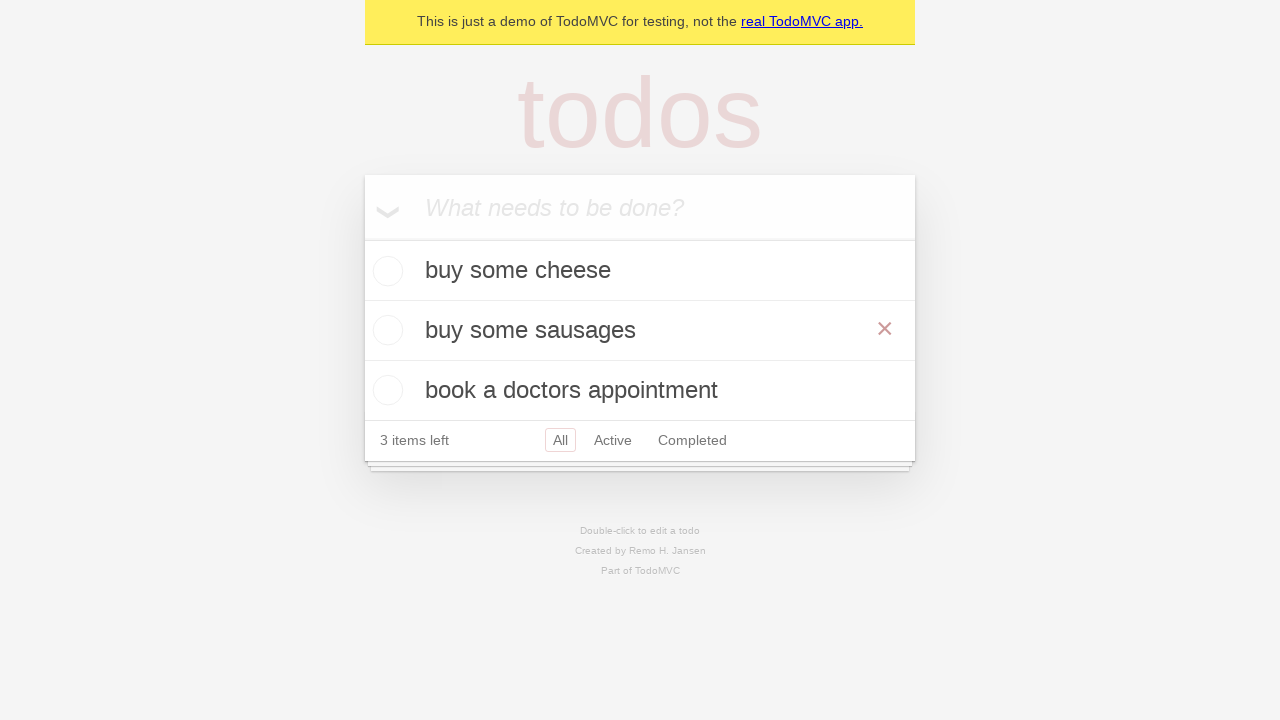

Waited for todo title to be visible and verified text was trimmed
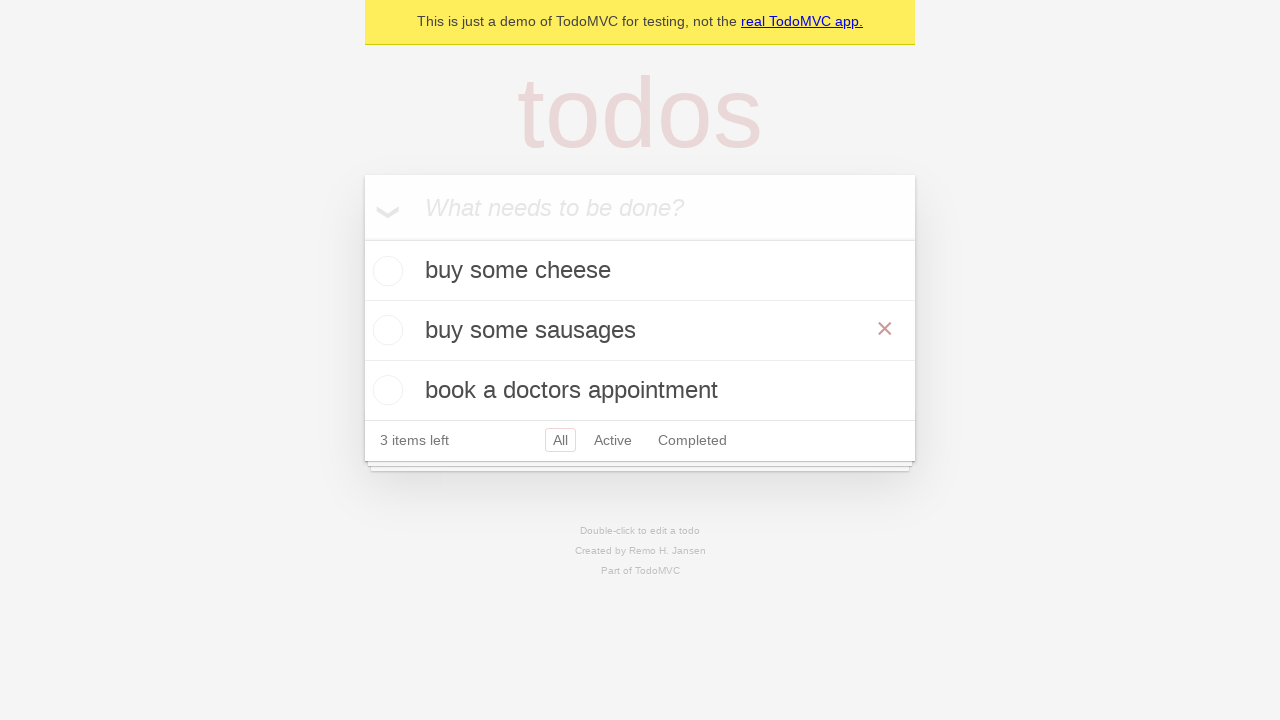

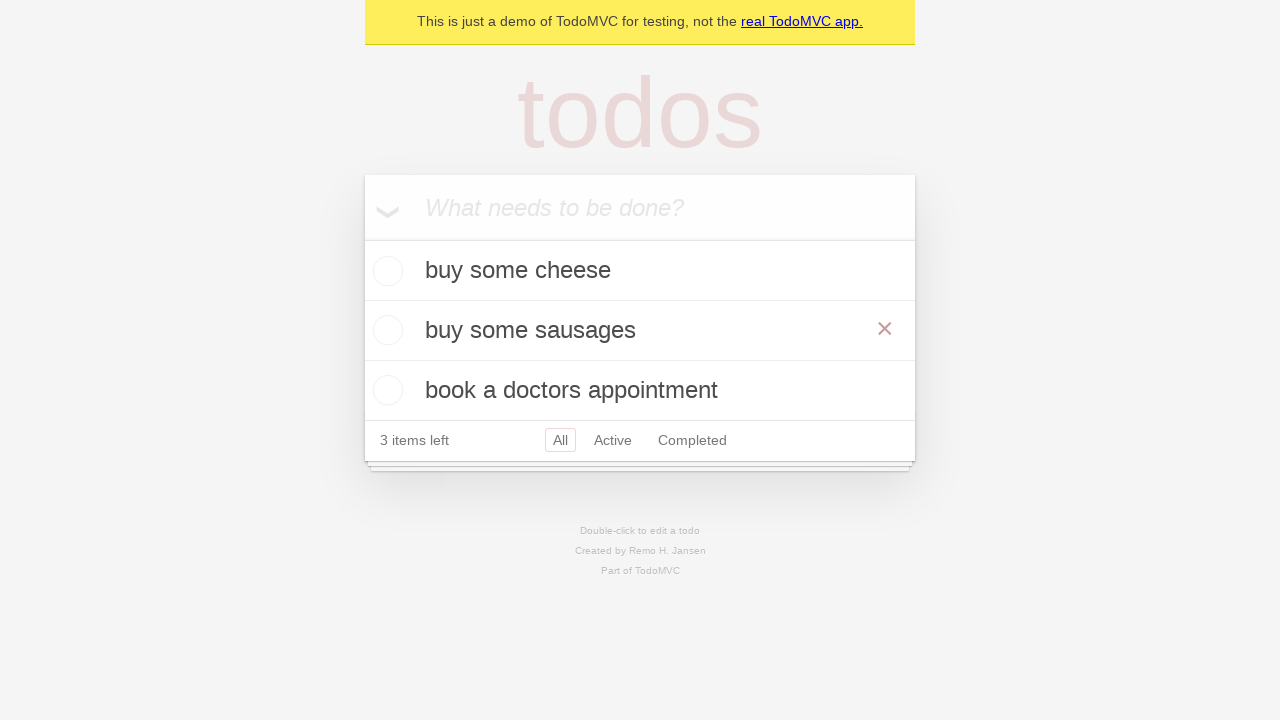